Tests iframe interaction by verifying text visibility, switching to iframe to edit text content, and verifying elements after switching back to main content

Starting URL: https://the-internet.herokuapp.com/iframe

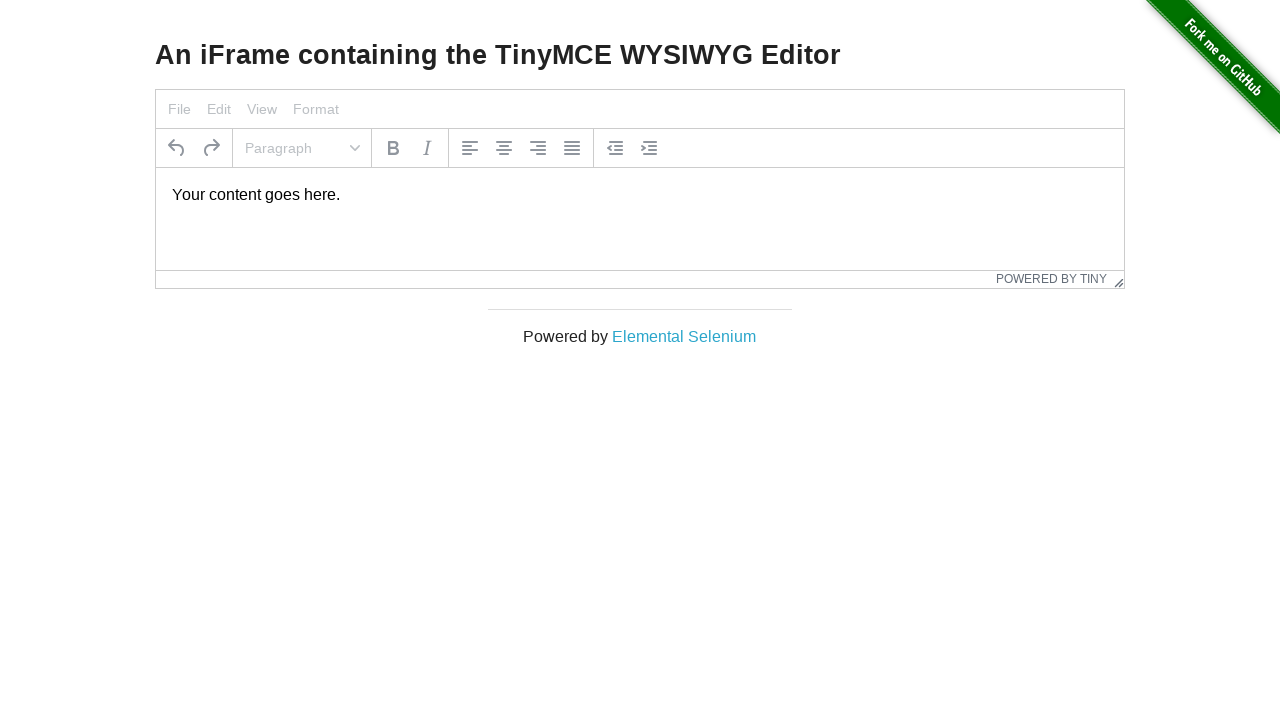

Verified iframe header text is visible
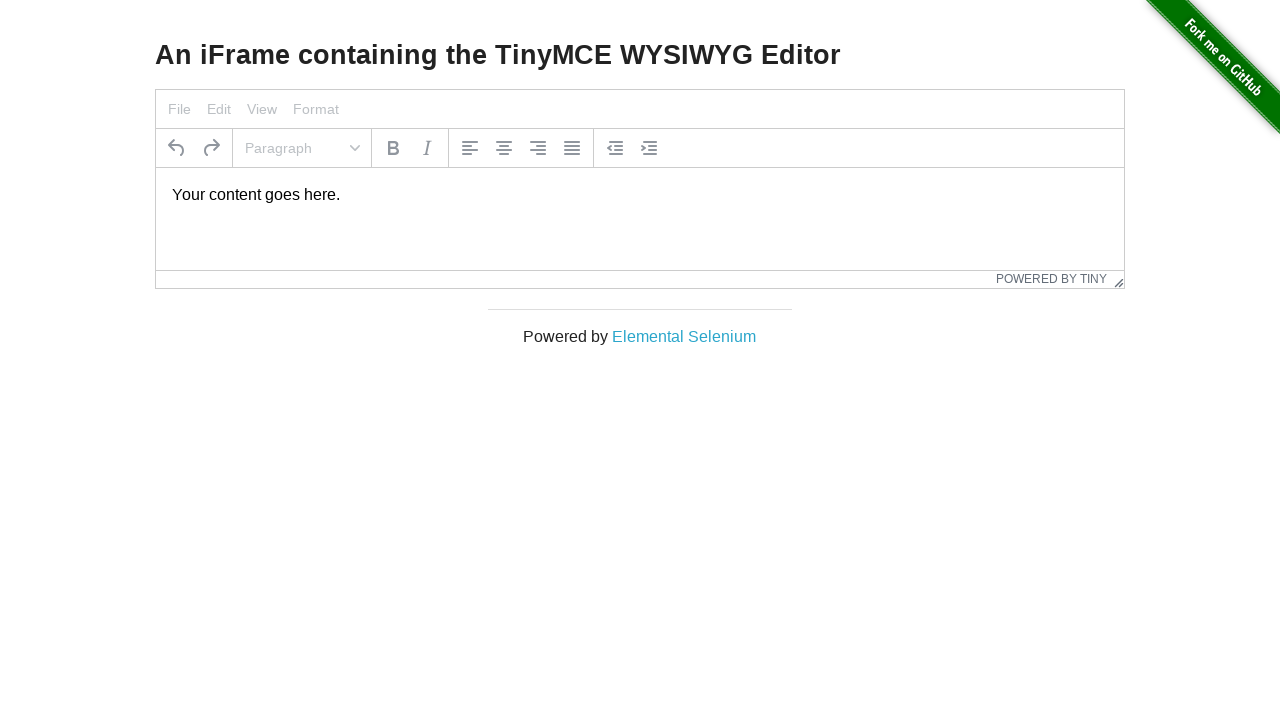

Located iframe element and text box
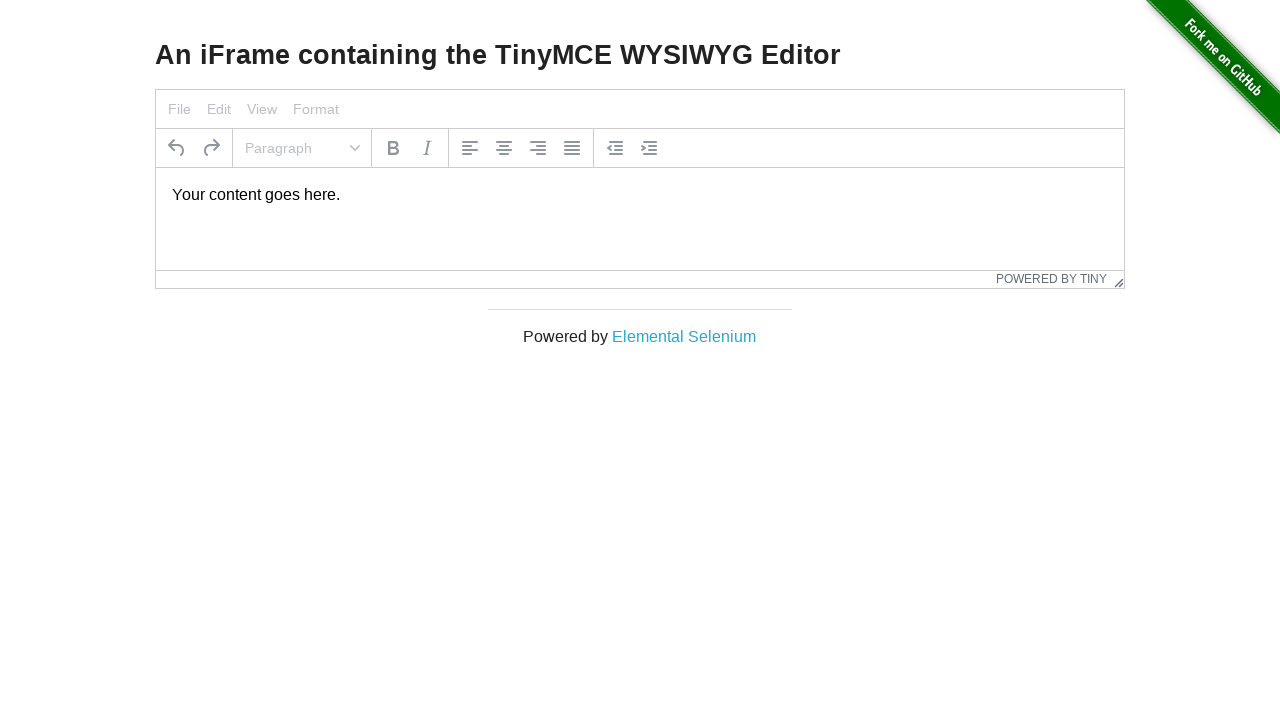

Clicked on text box in iframe at (640, 195) on #mce_0_ifr >> internal:control=enter-frame >> xpath=//p
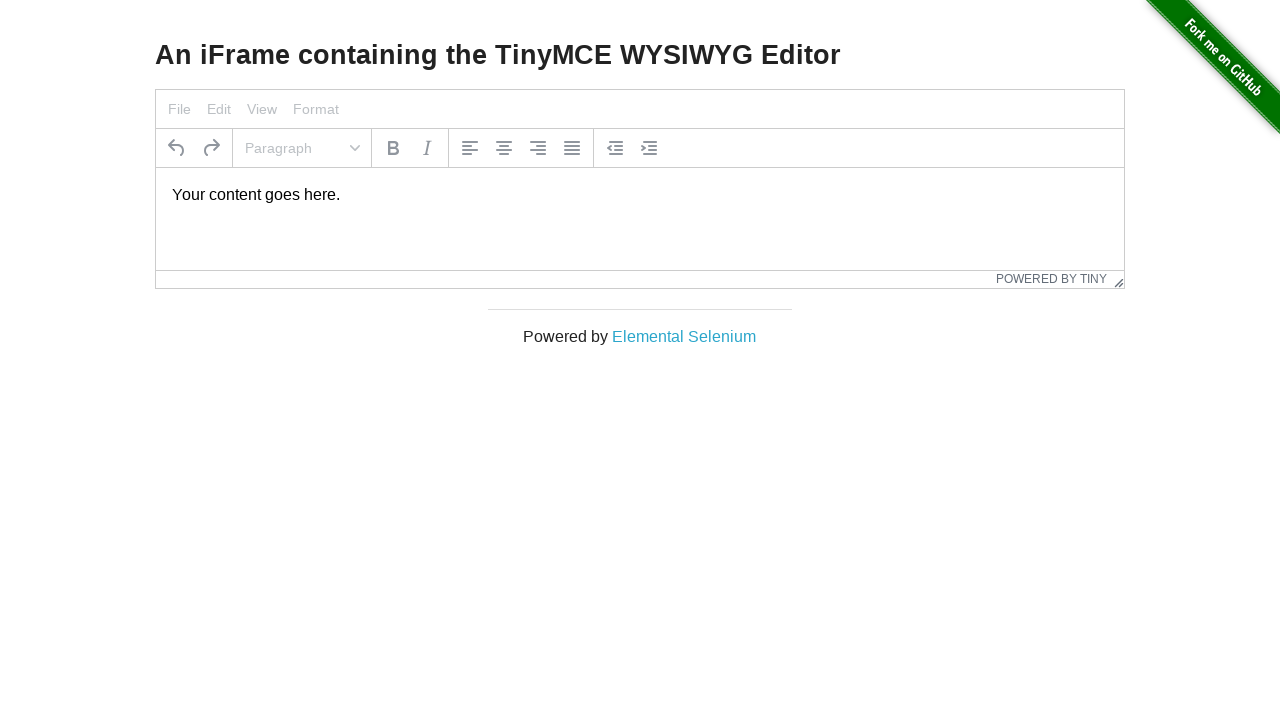

Selected all text in iframe text box
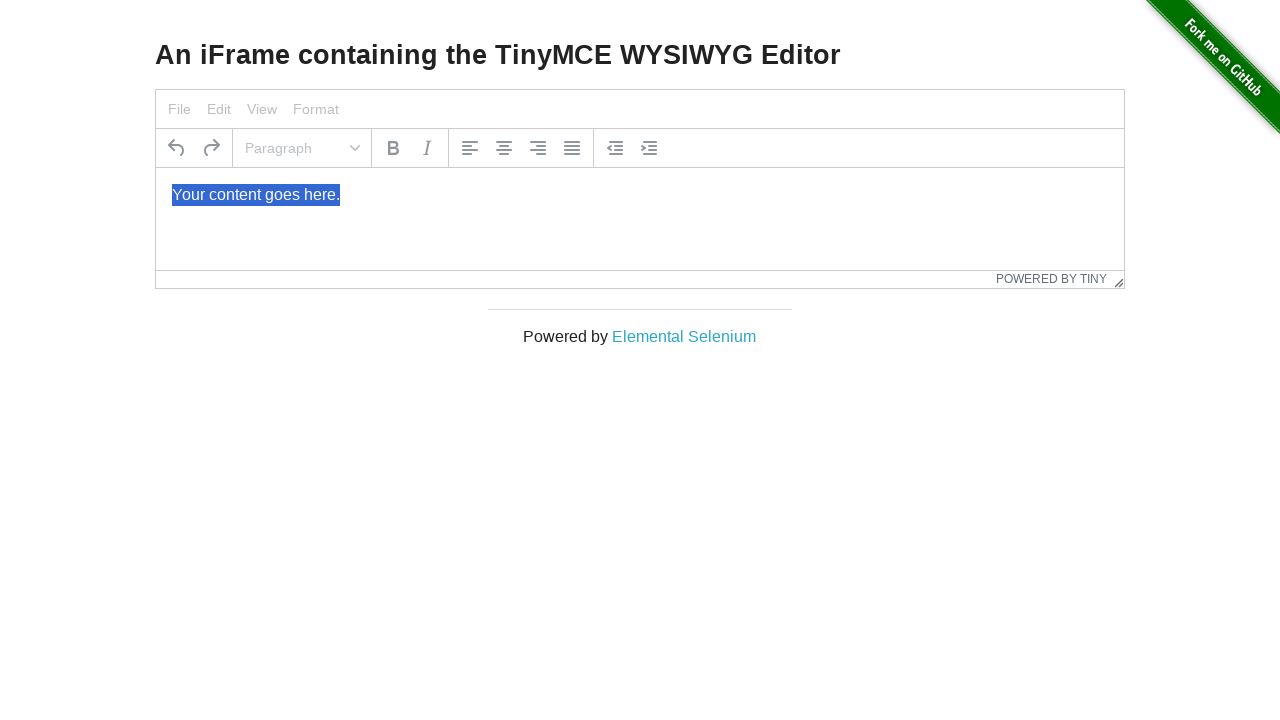

Typed 'Merhaba Dunya!' into iframe text box
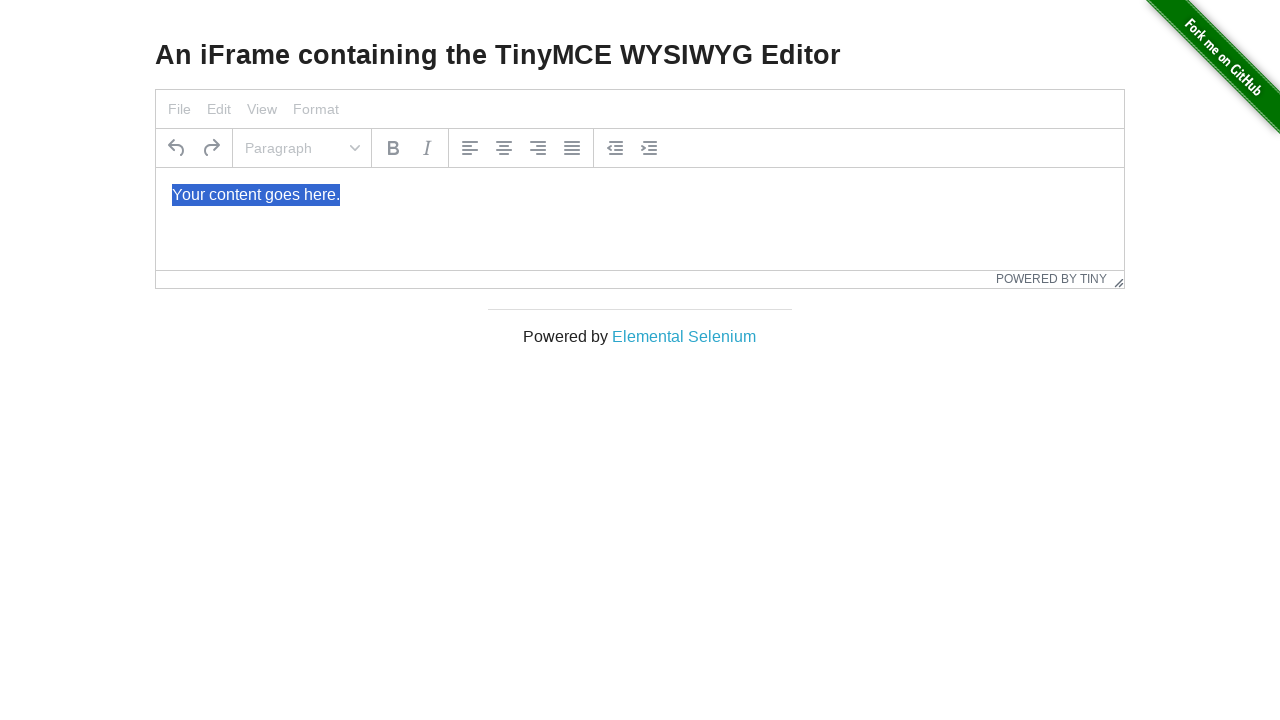

Verified 'Elemental Selenium' link is visible at bottom of page
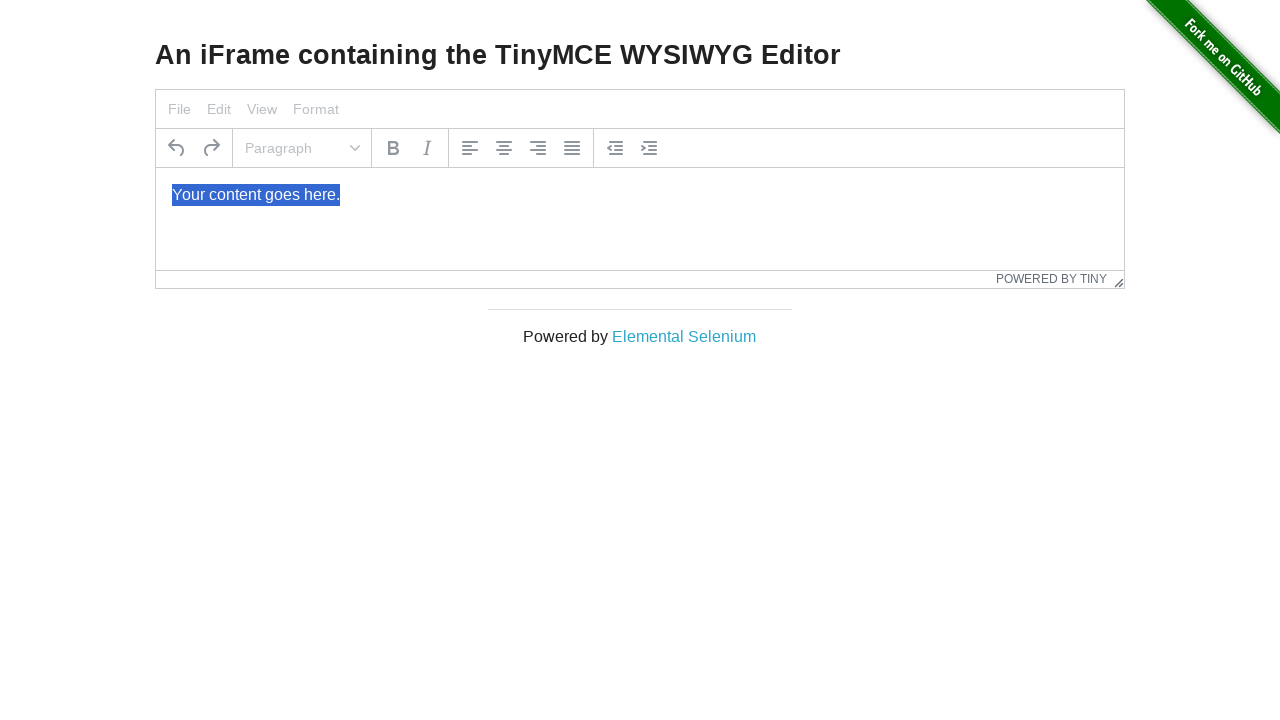

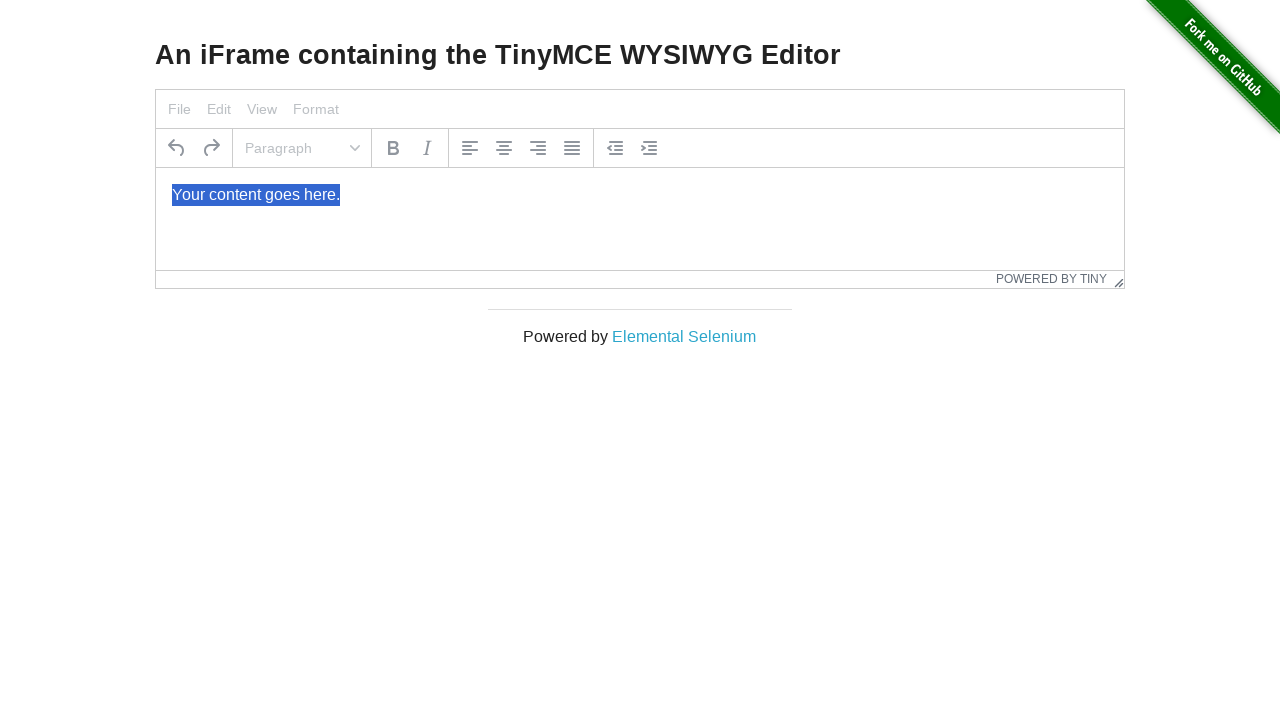